Scrolls to a table and verifies that the fourth column values are accessible and readable

Starting URL: https://rahulshettyacademy.com/AutomationPractice/

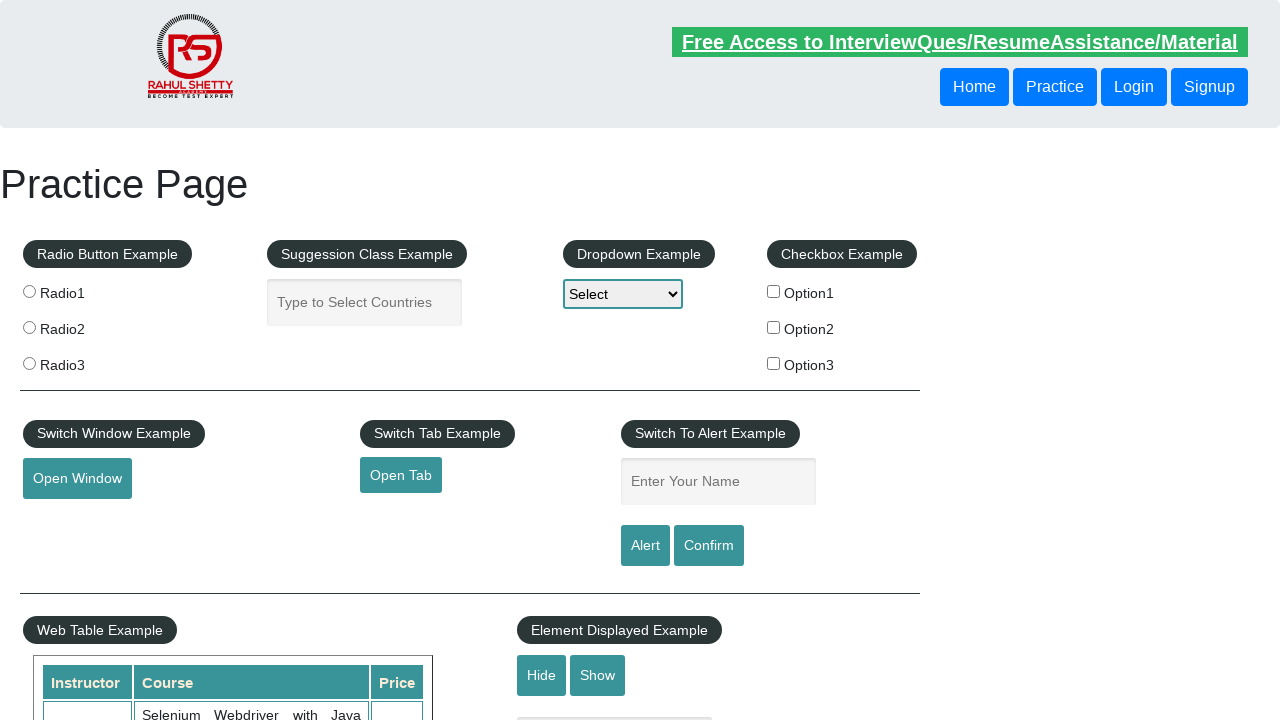

Scrolled table element into view
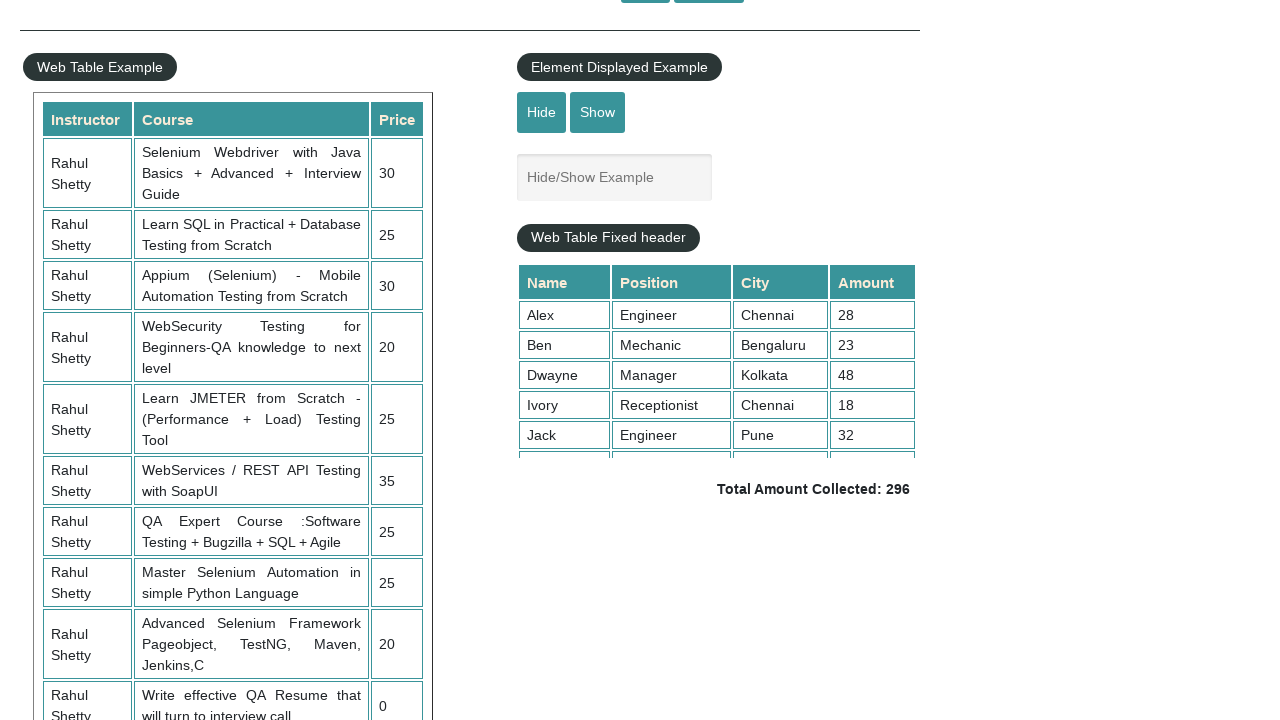

Table element became visible
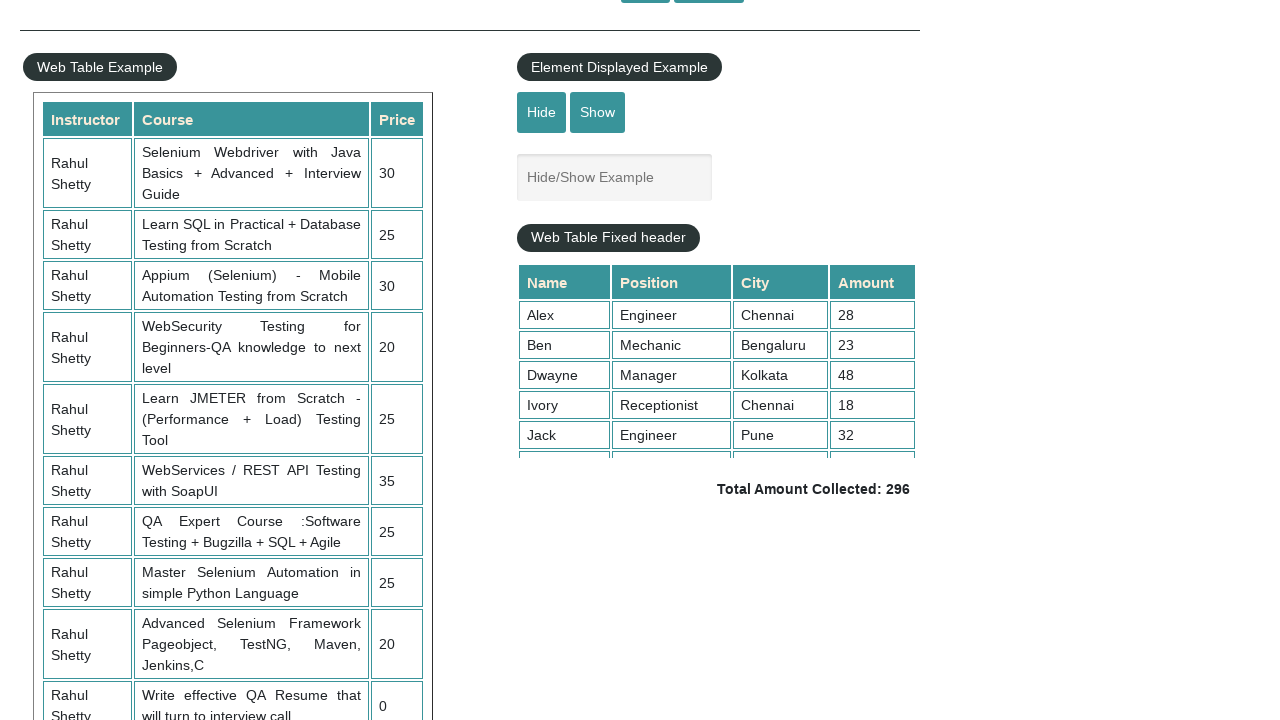

Located all fourth column cells in the table
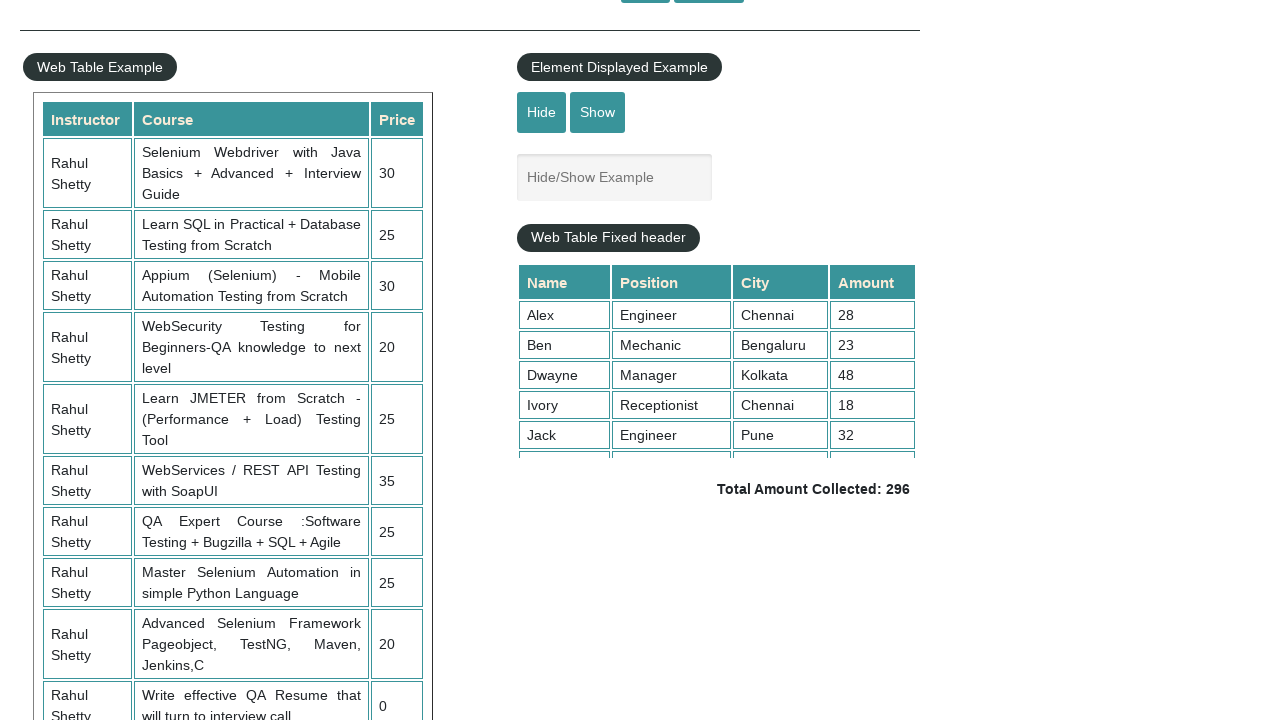

Retrieved text content from fourth column cell
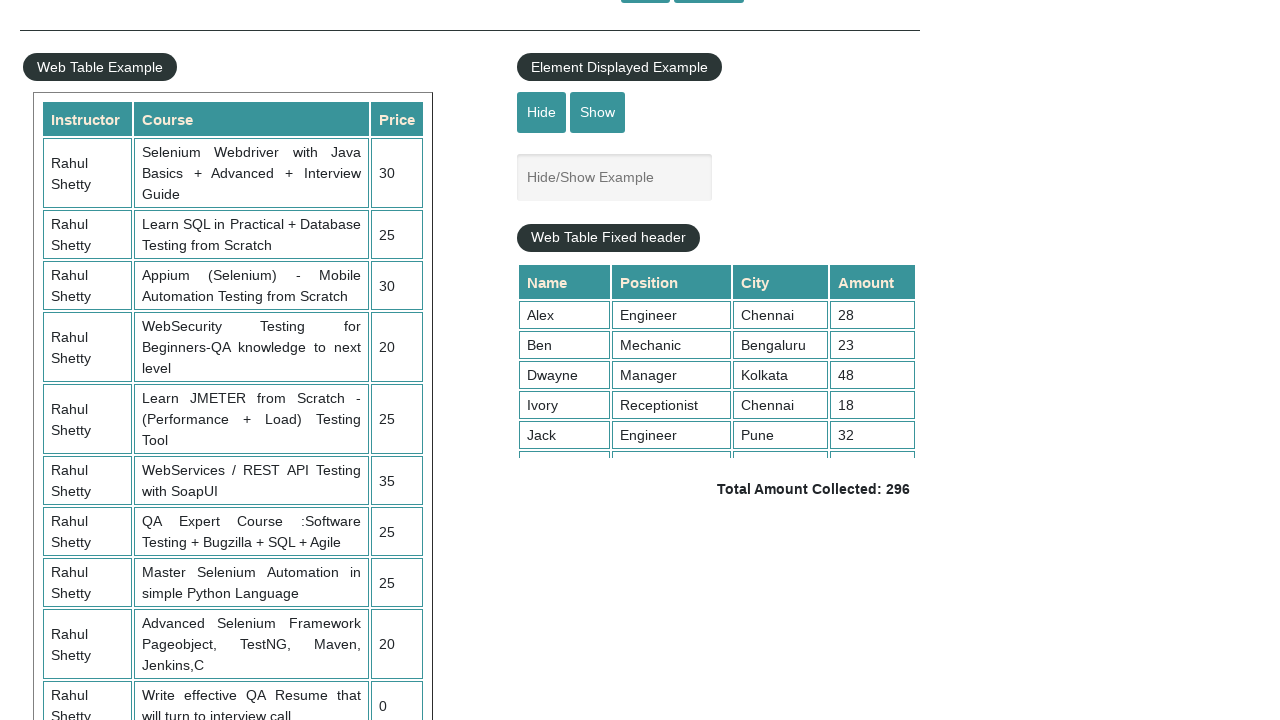

Retrieved text content from fourth column cell
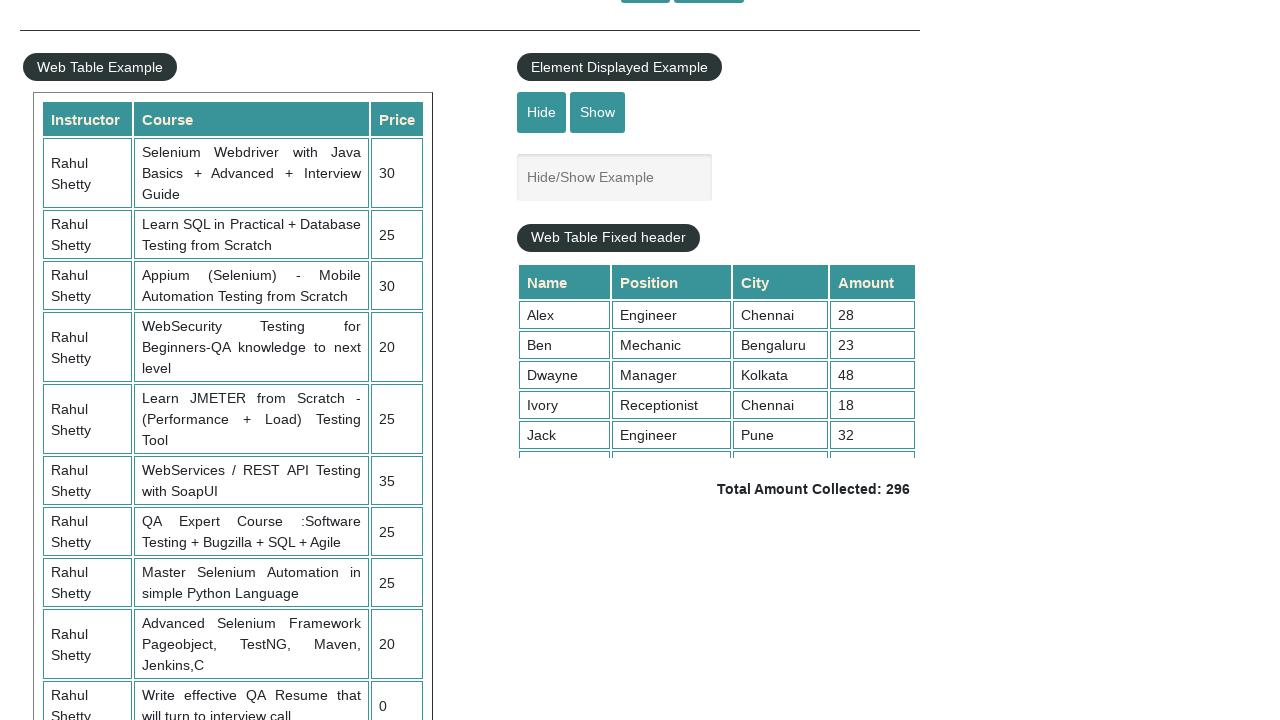

Retrieved text content from fourth column cell
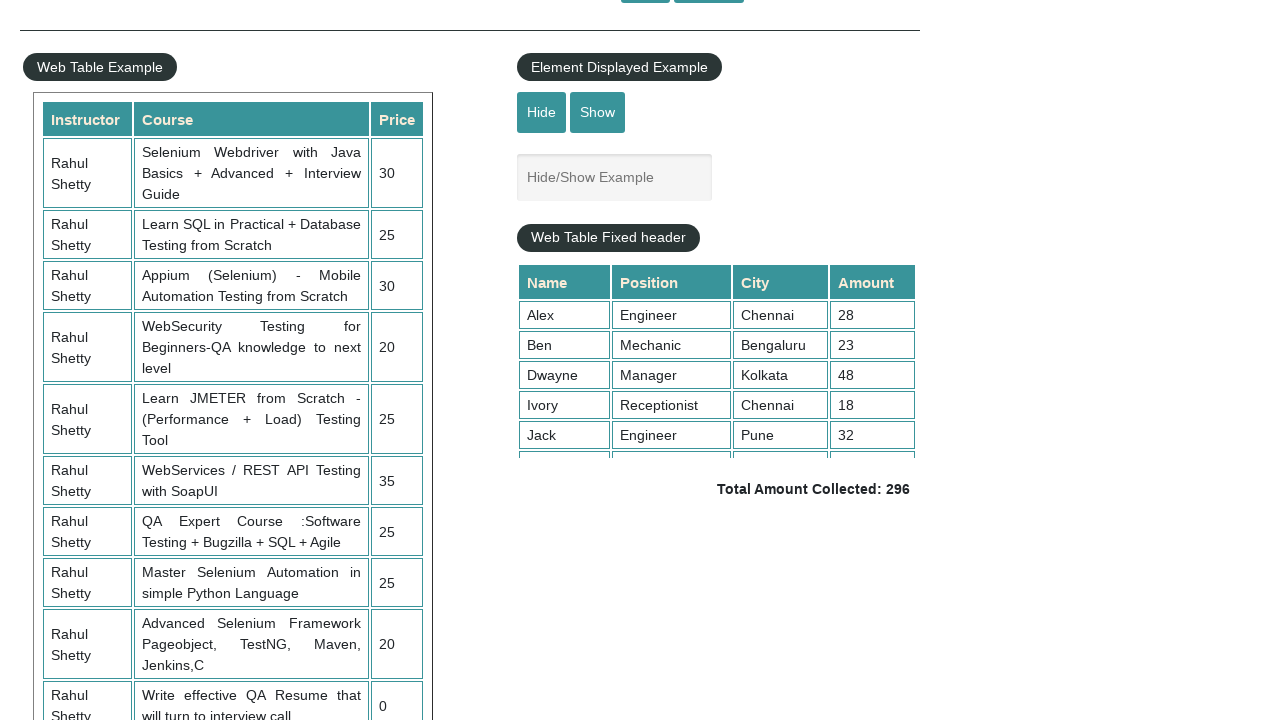

Retrieved text content from fourth column cell
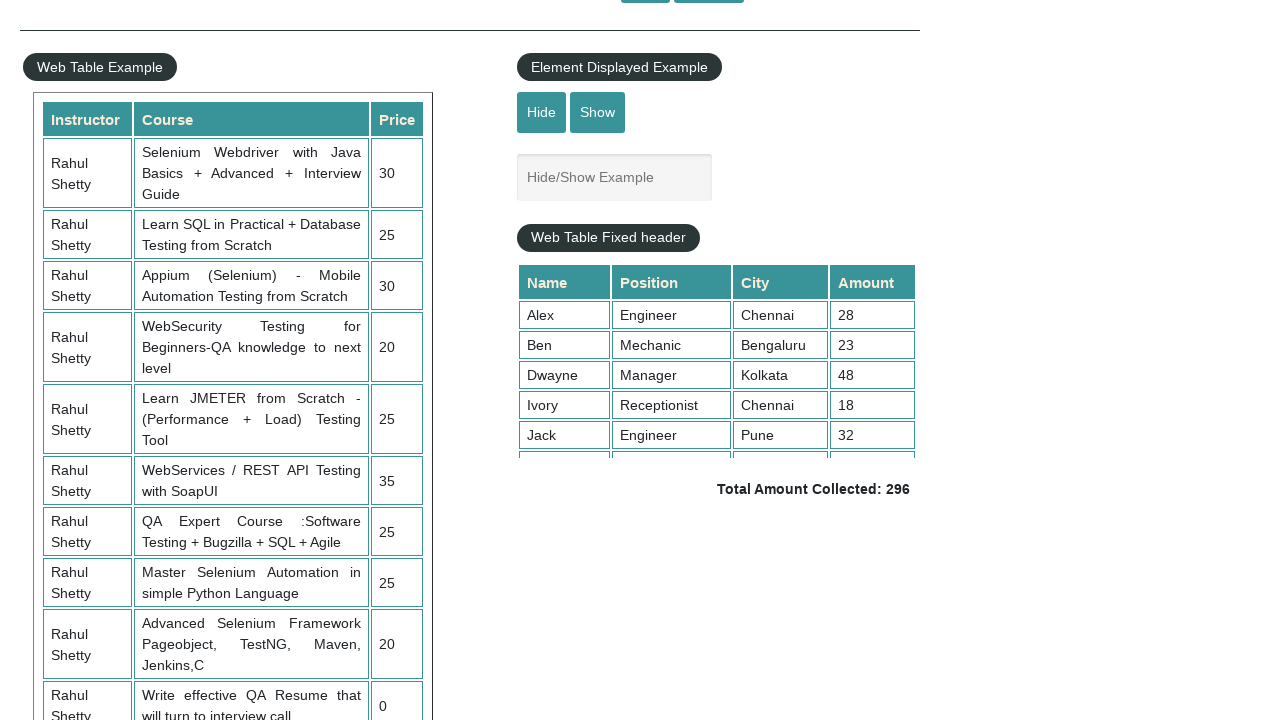

Retrieved text content from fourth column cell
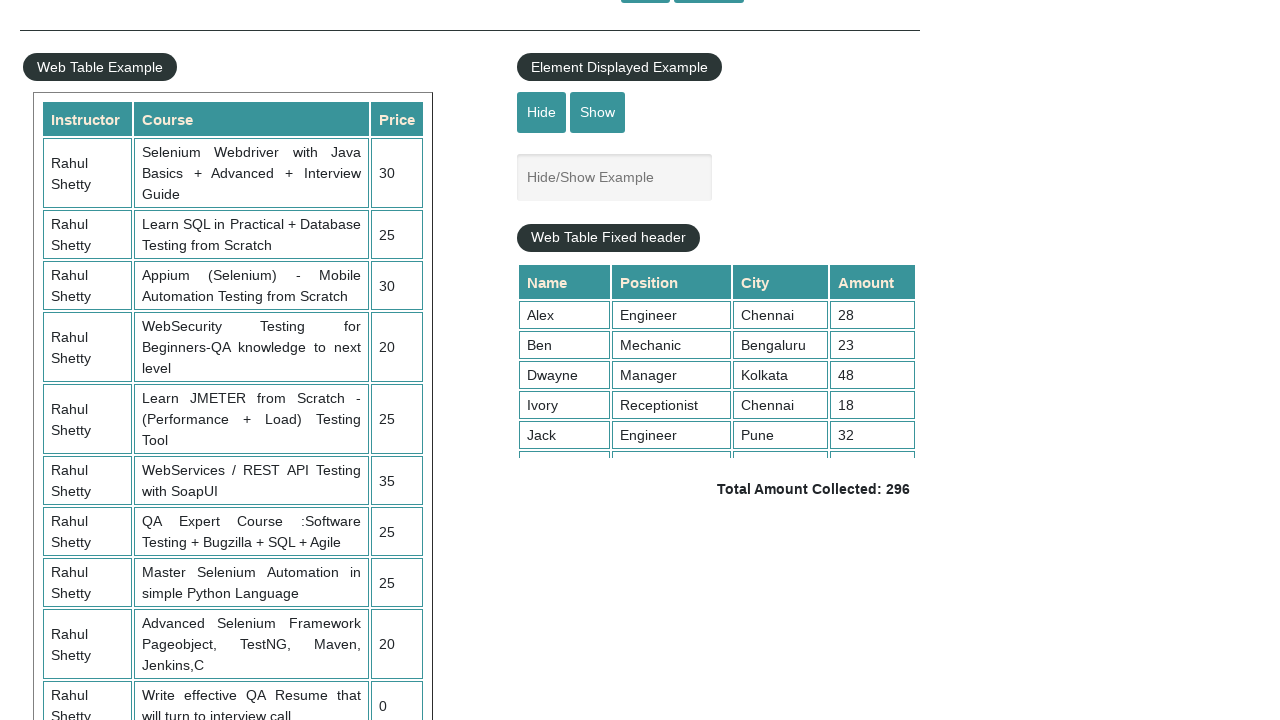

Retrieved text content from fourth column cell
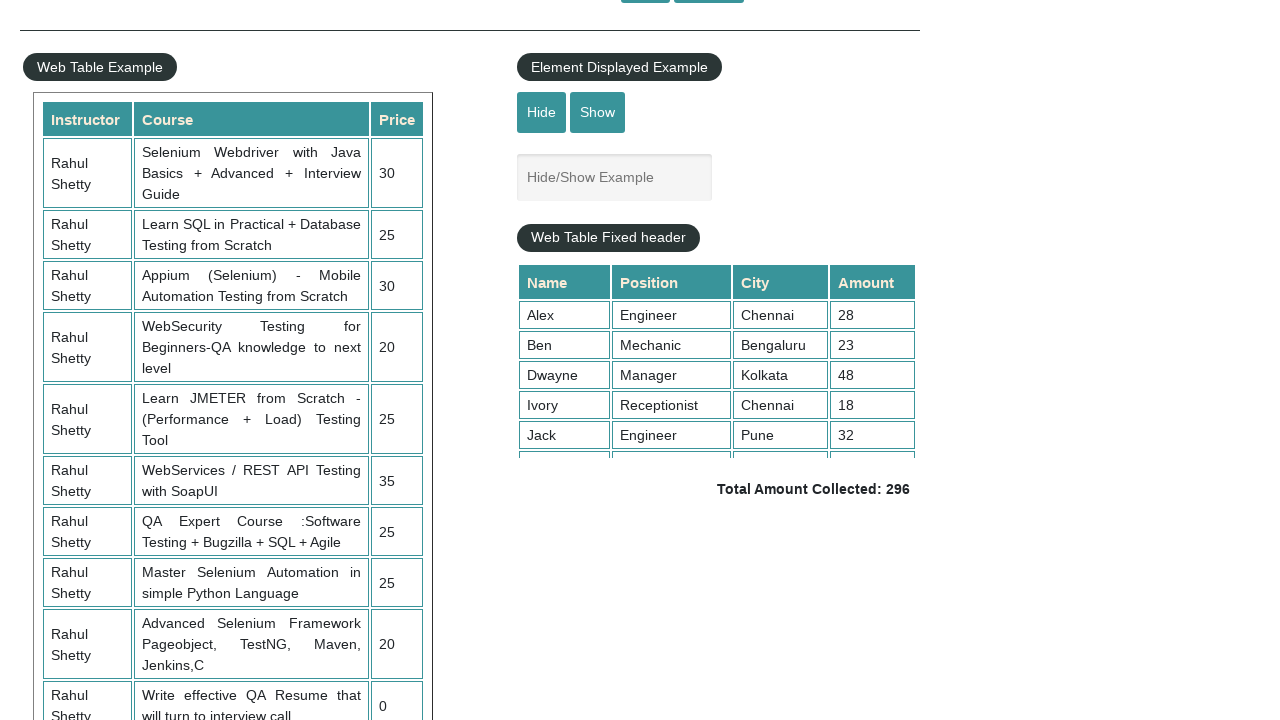

Retrieved text content from fourth column cell
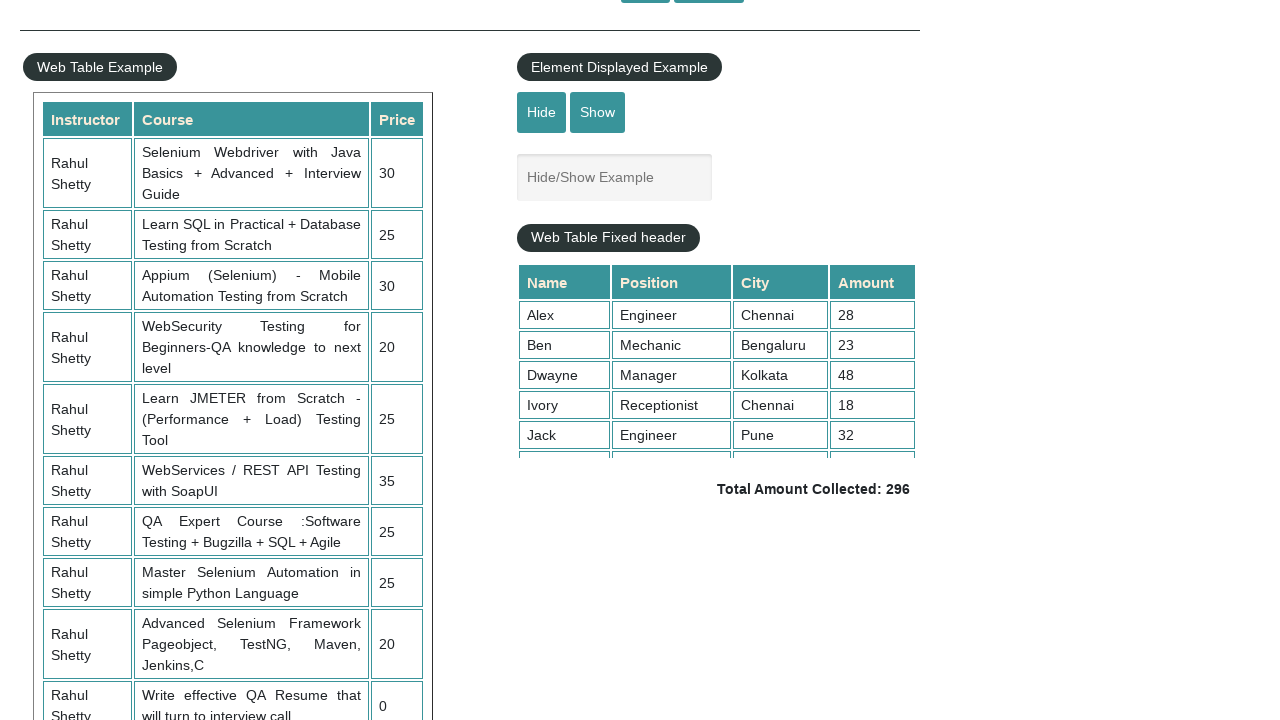

Retrieved text content from fourth column cell
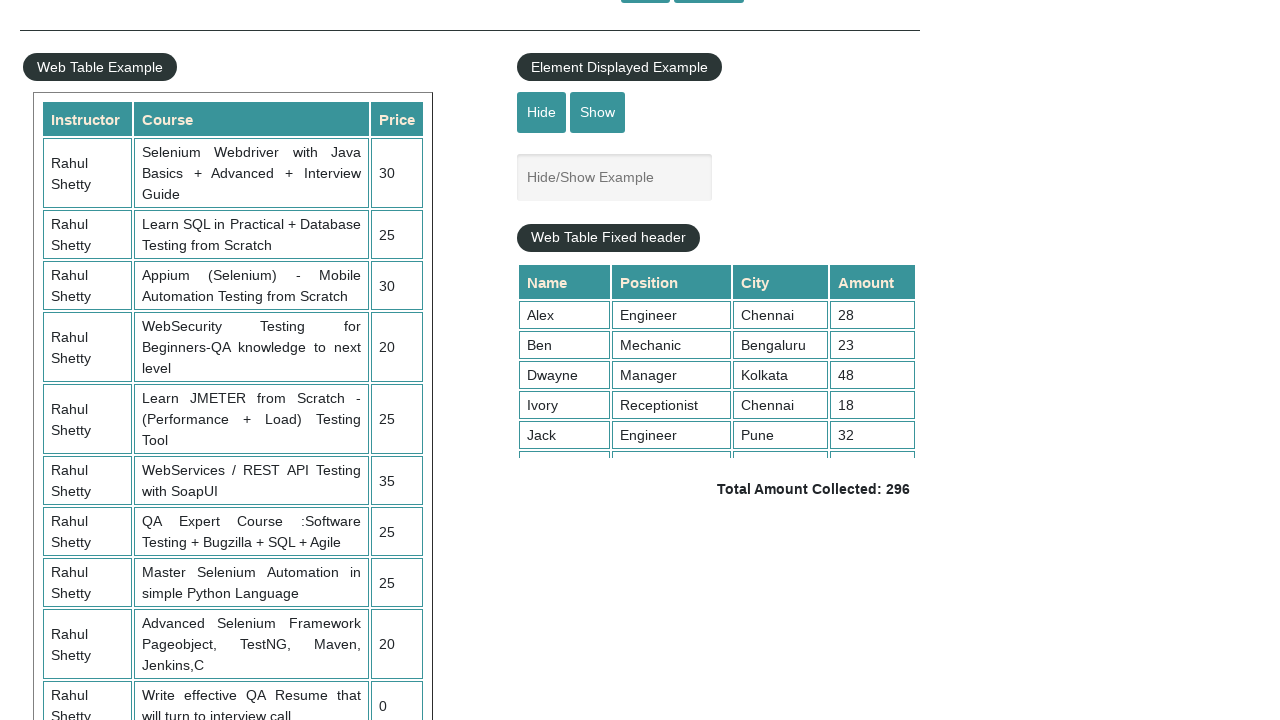

Retrieved text content from fourth column cell
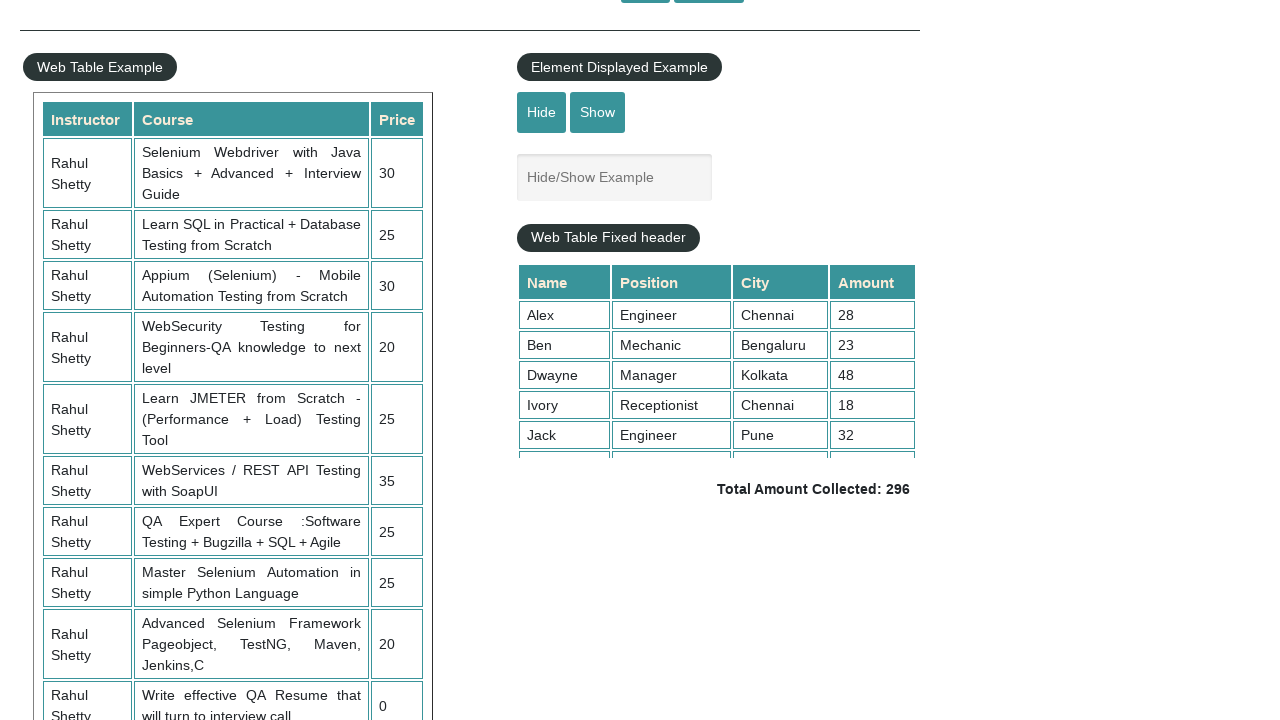

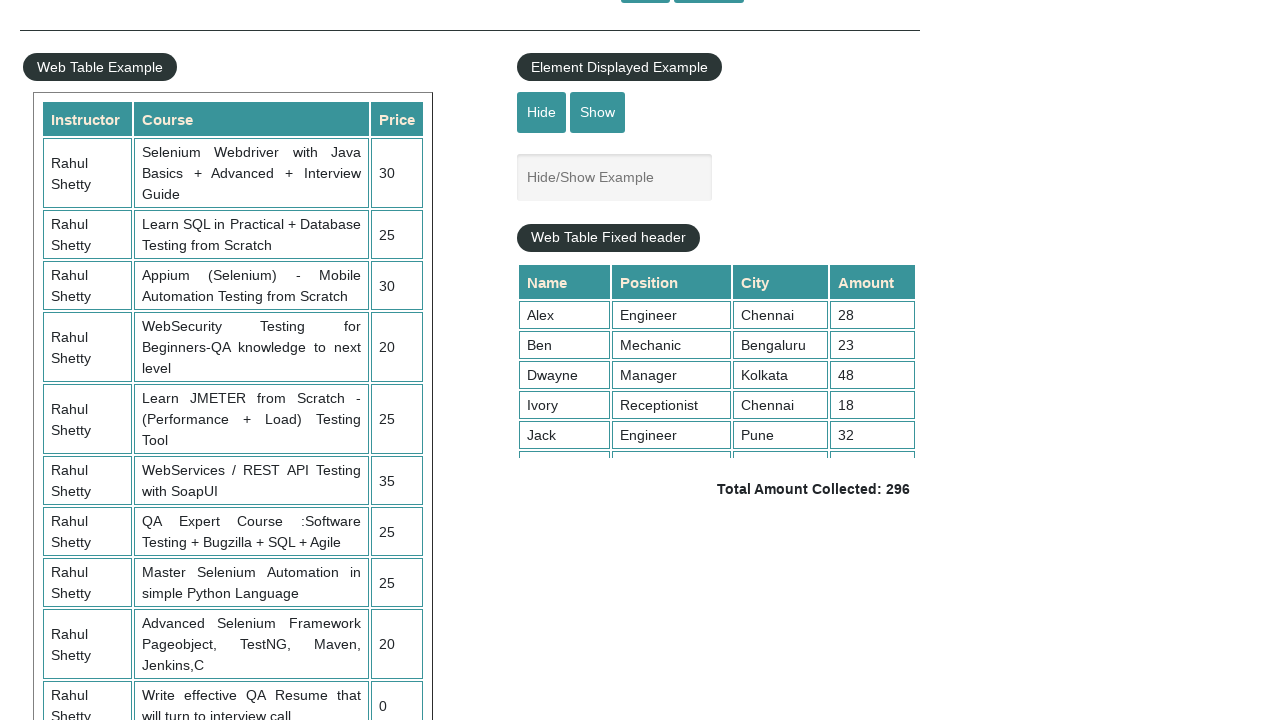